Tests a to-do list application by filling in task details (title, hours, minutes) and clicking the Add Task button to create a new task entry

Starting URL: https://mdn.github.io/dom-examples/to-do-notifications/

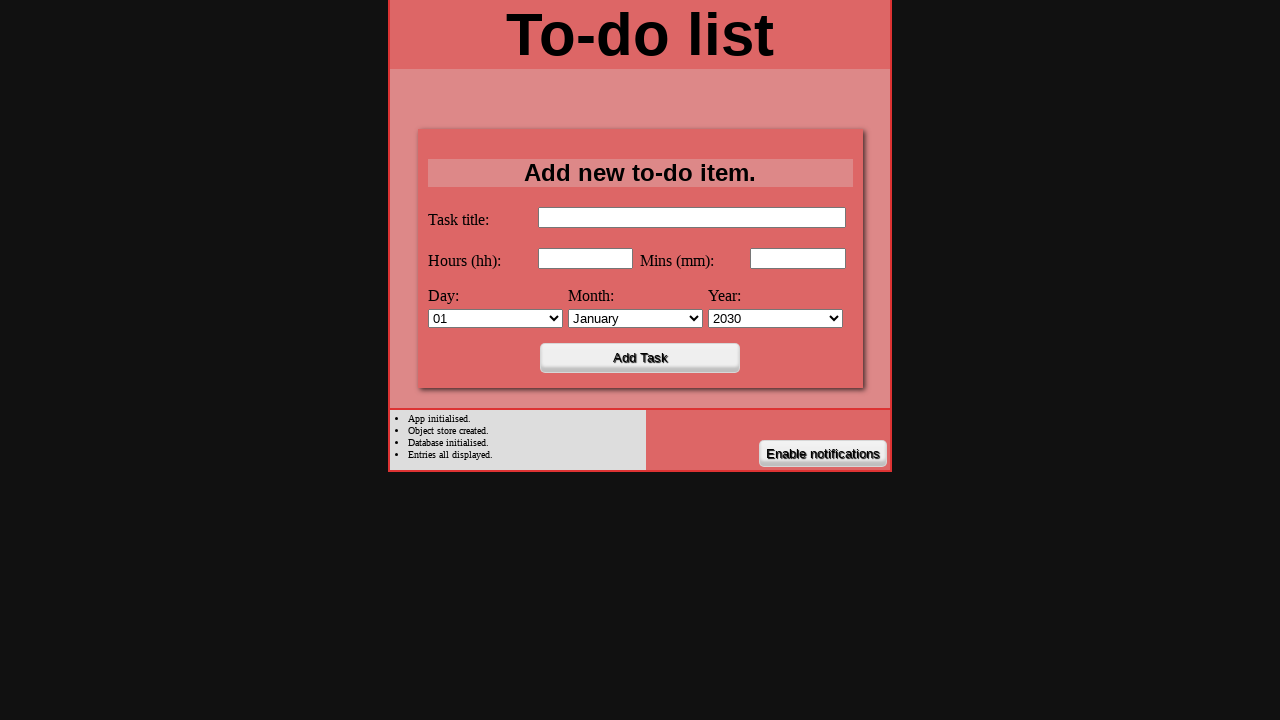

Filled task title field with 'Pet the cat' on internal:label="Task title"i
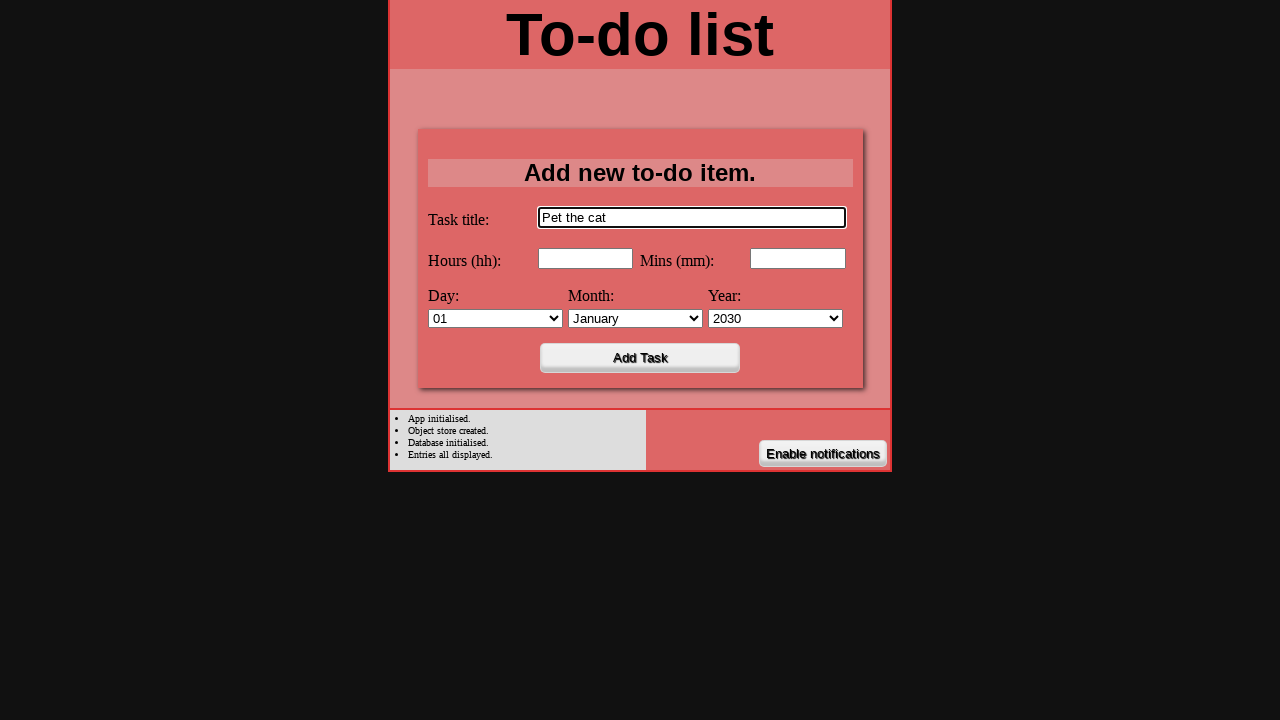

Filled hours field with '1' on internal:label="Hours"i
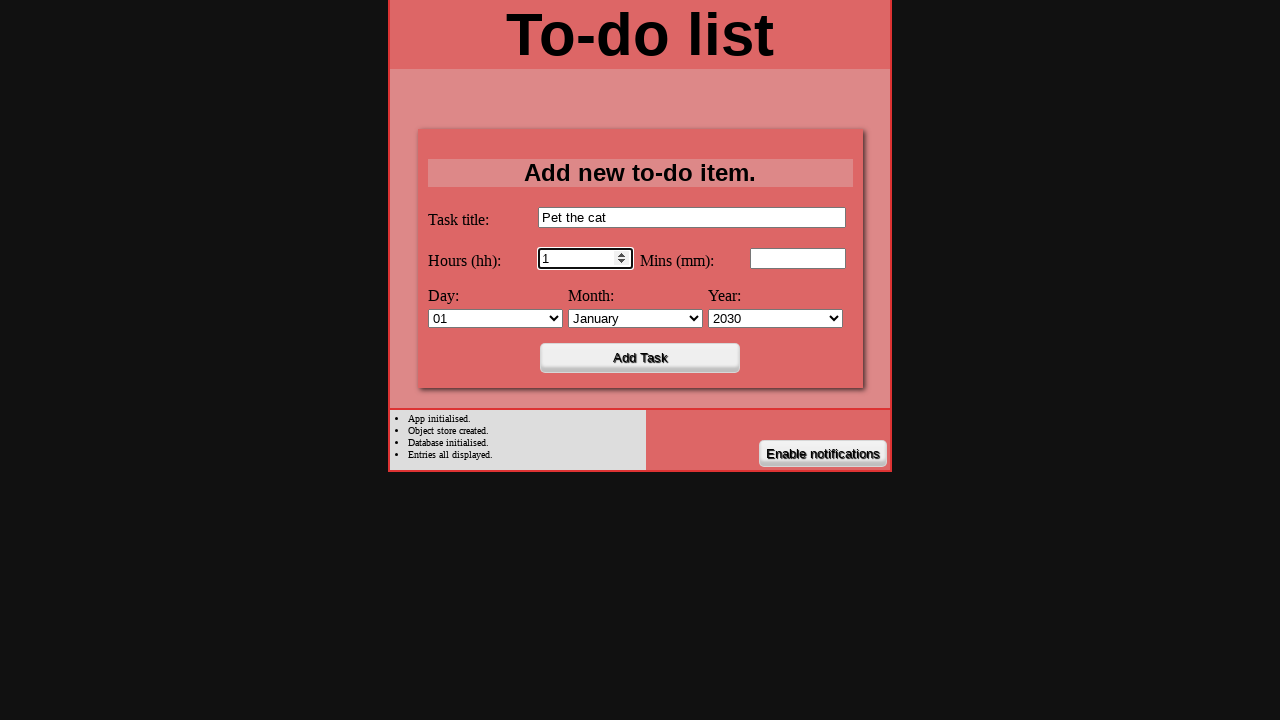

Filled minutes field with '1' on internal:label="Mins"i
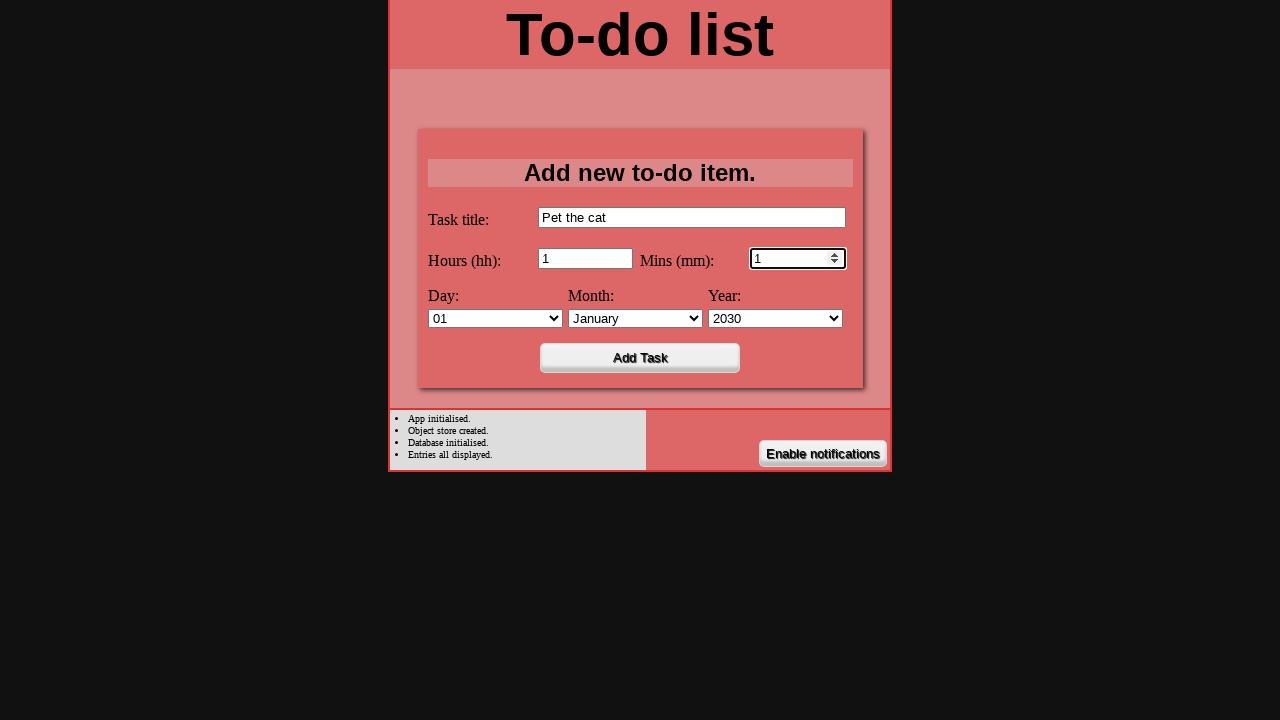

Clicked Add Task button to create new task entry at (640, 358) on internal:text="Add Task"i
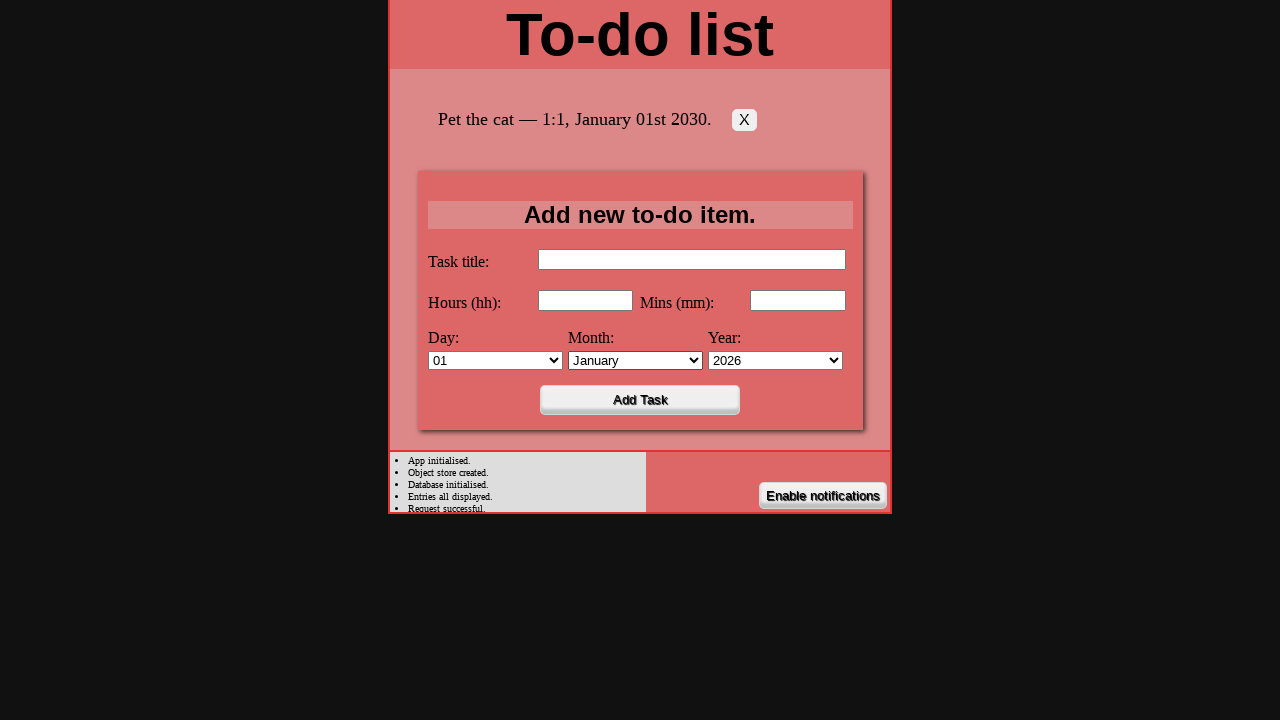

Waited for task to be added to the list
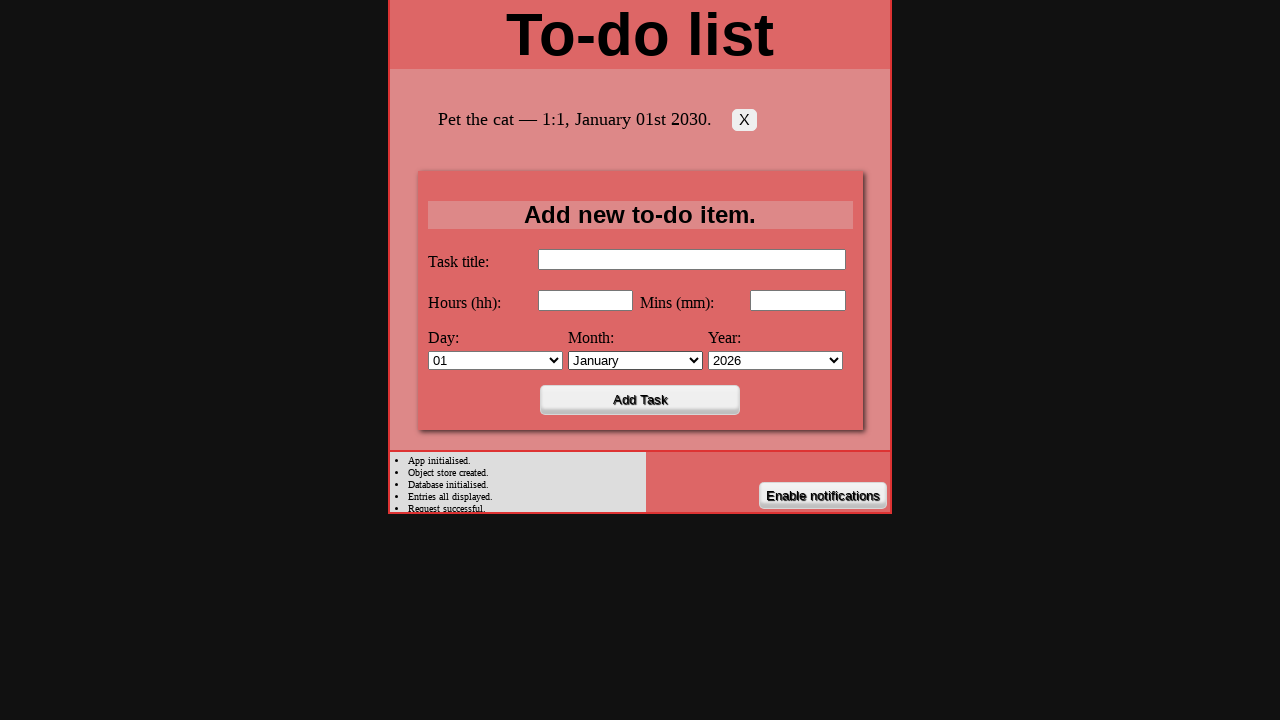

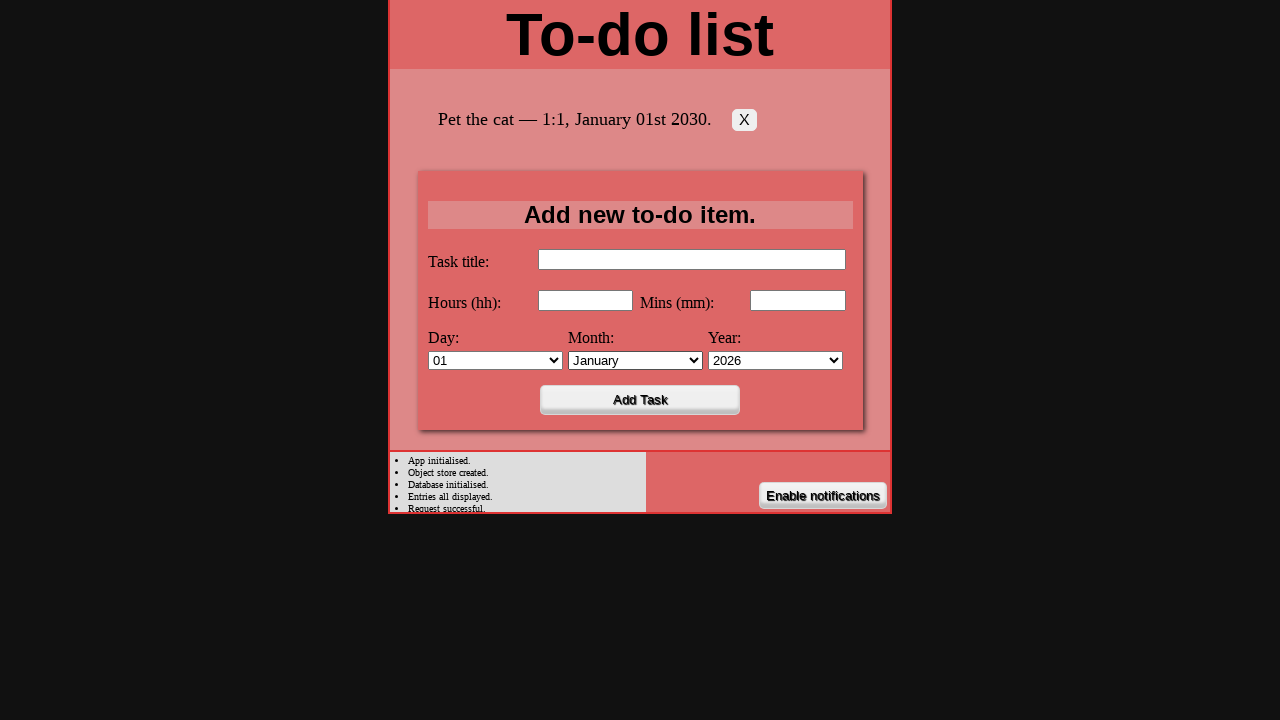